Tests dynamic controls by clicking the remove button, verifying the "It's gone!" message appears, then clicking the add button and verifying the "It's back!" message appears

Starting URL: https://the-internet.herokuapp.com/dynamic_controls

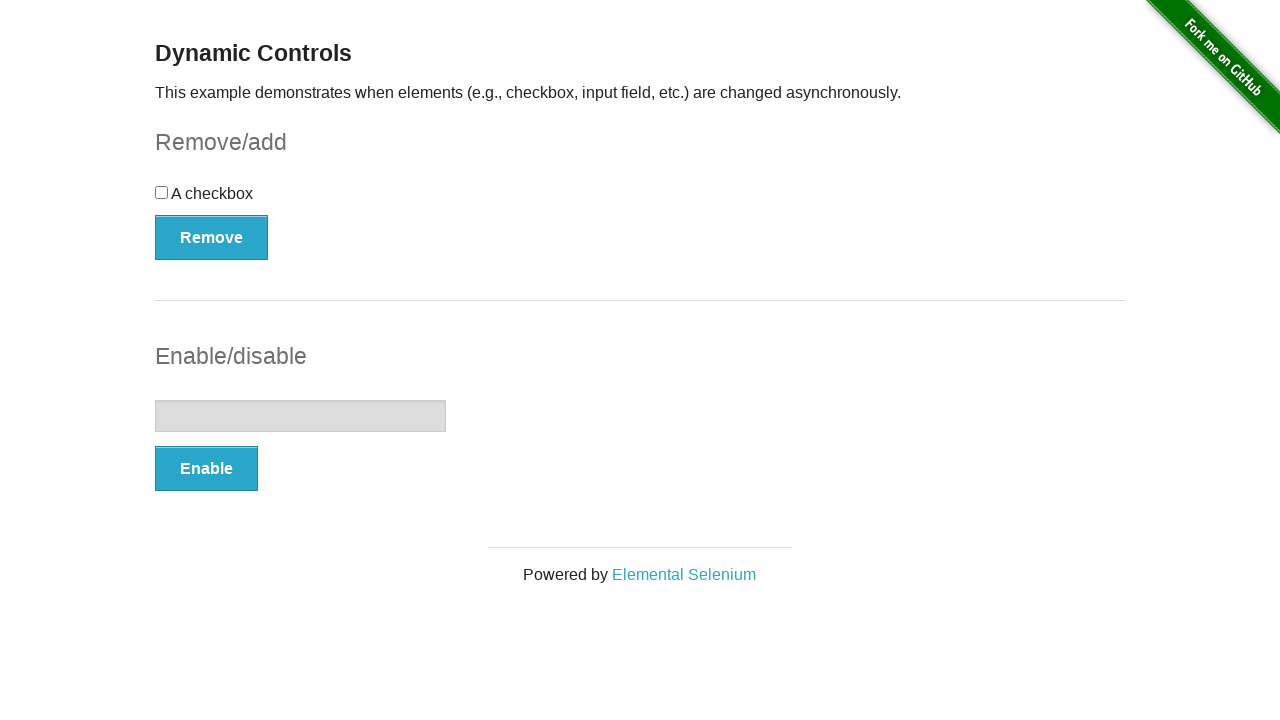

Clicked remove button to remove dynamic control at (212, 237) on xpath=(//button[@type='button'])
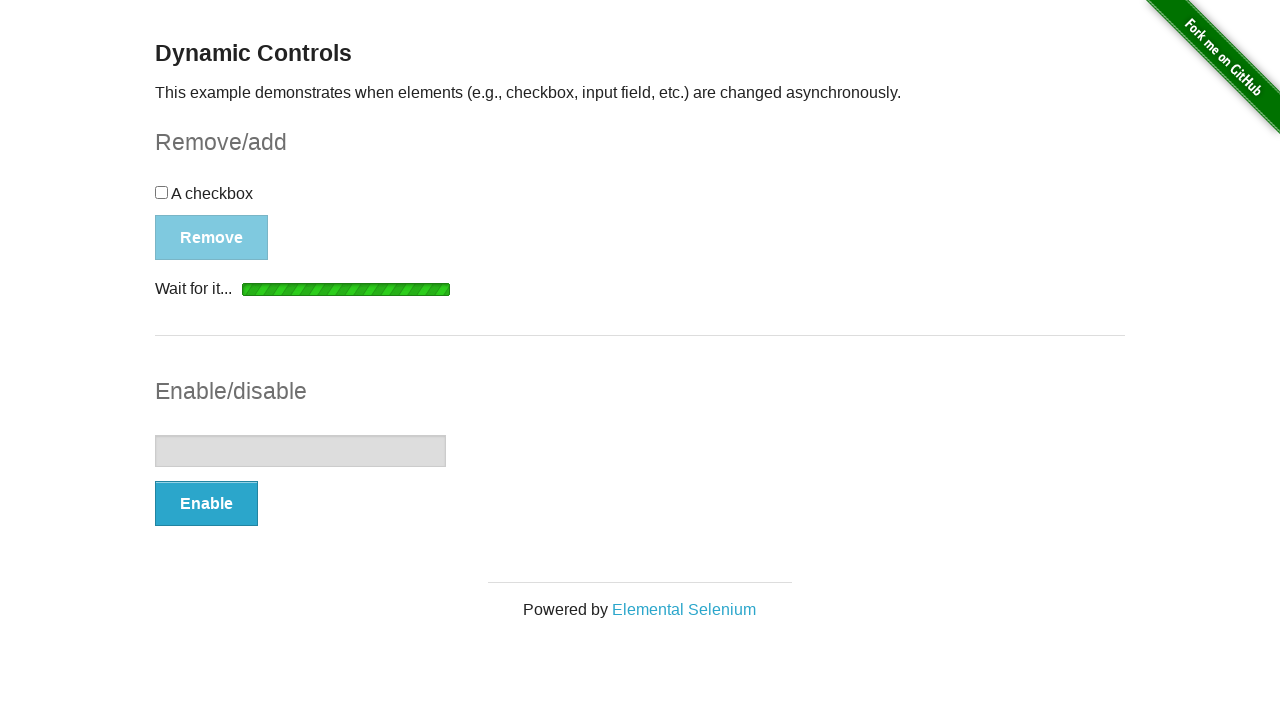

Waited for message element to appear
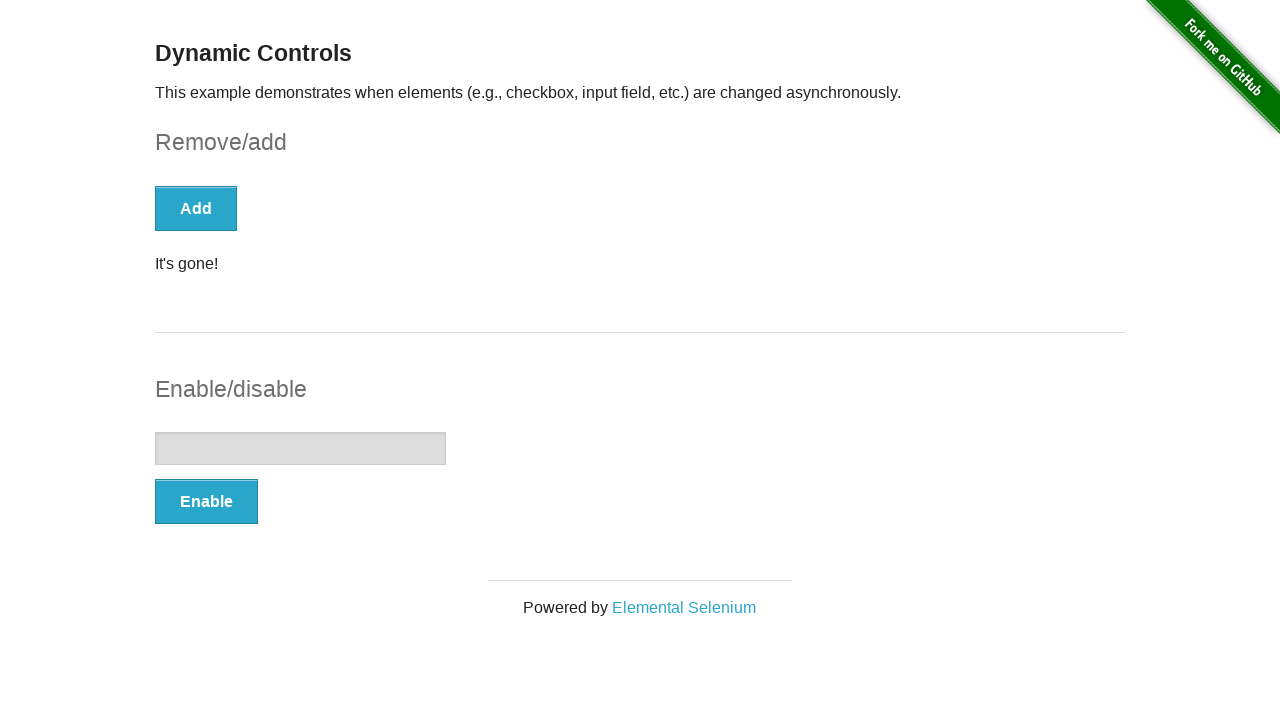

Located message element
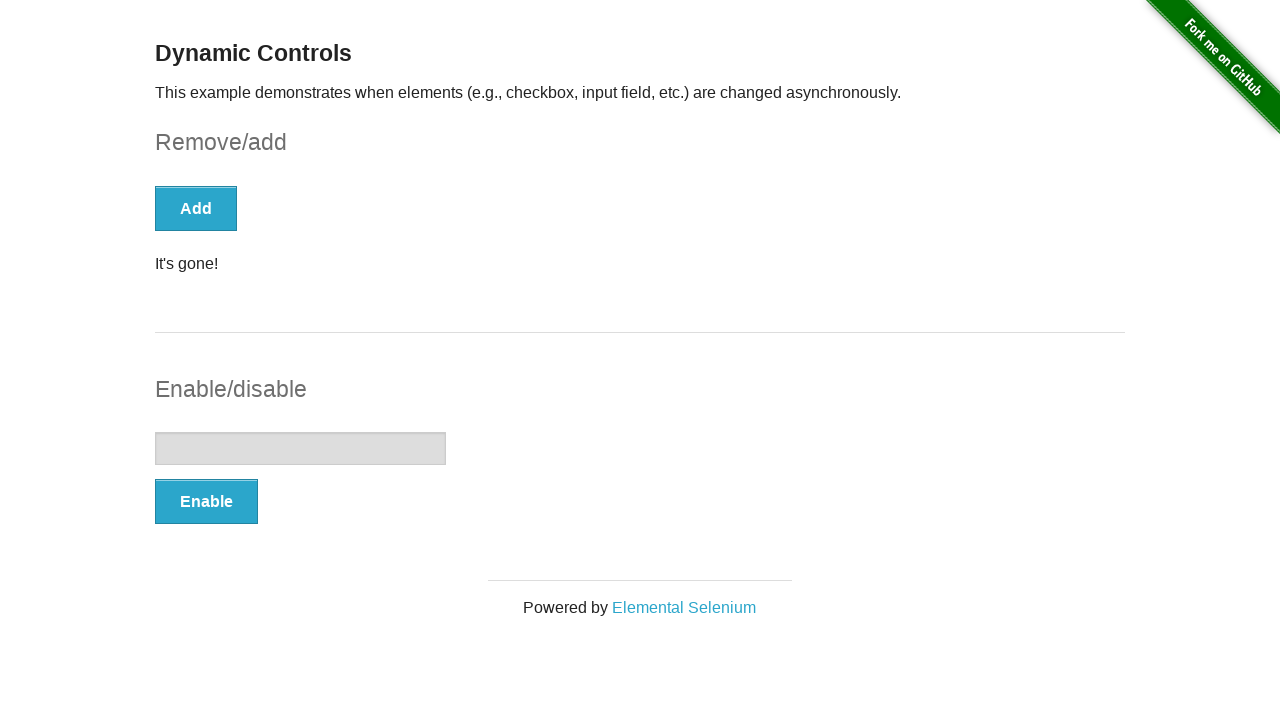

Verified 'It's gone!' message appears after removing control
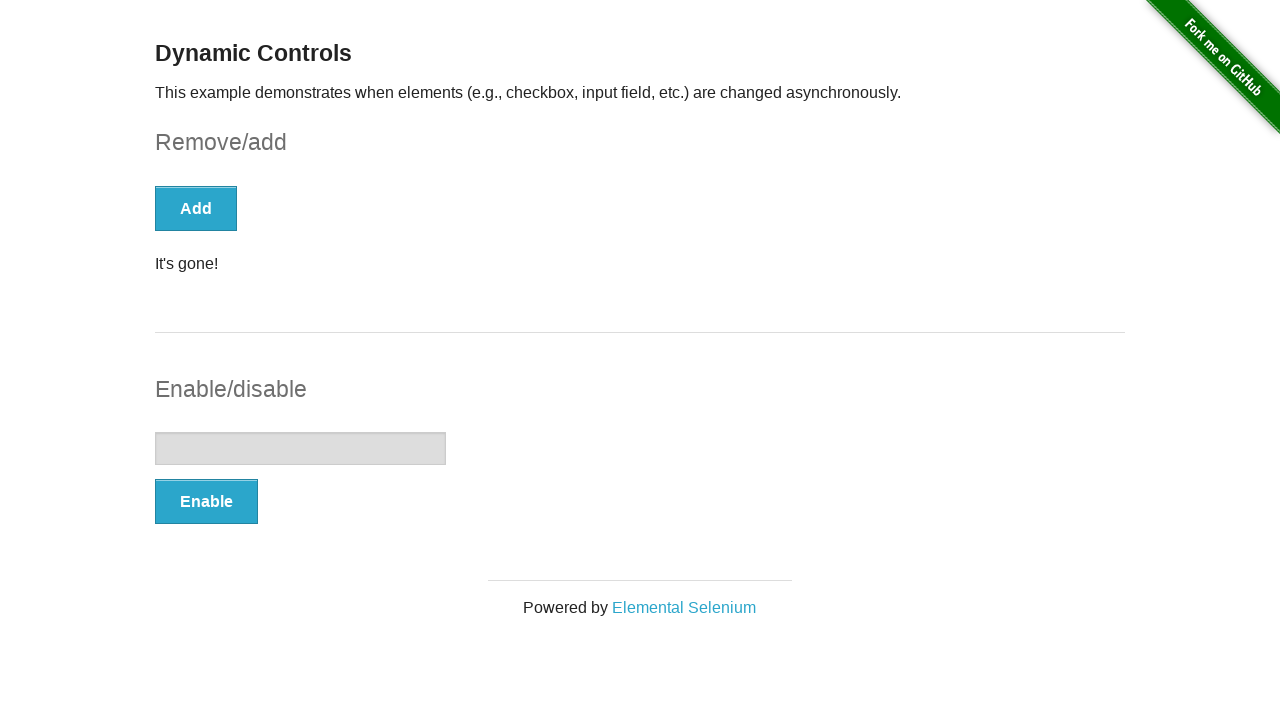

Clicked add button to restore dynamic control at (196, 208) on xpath=(//button[@type='button'])[1]
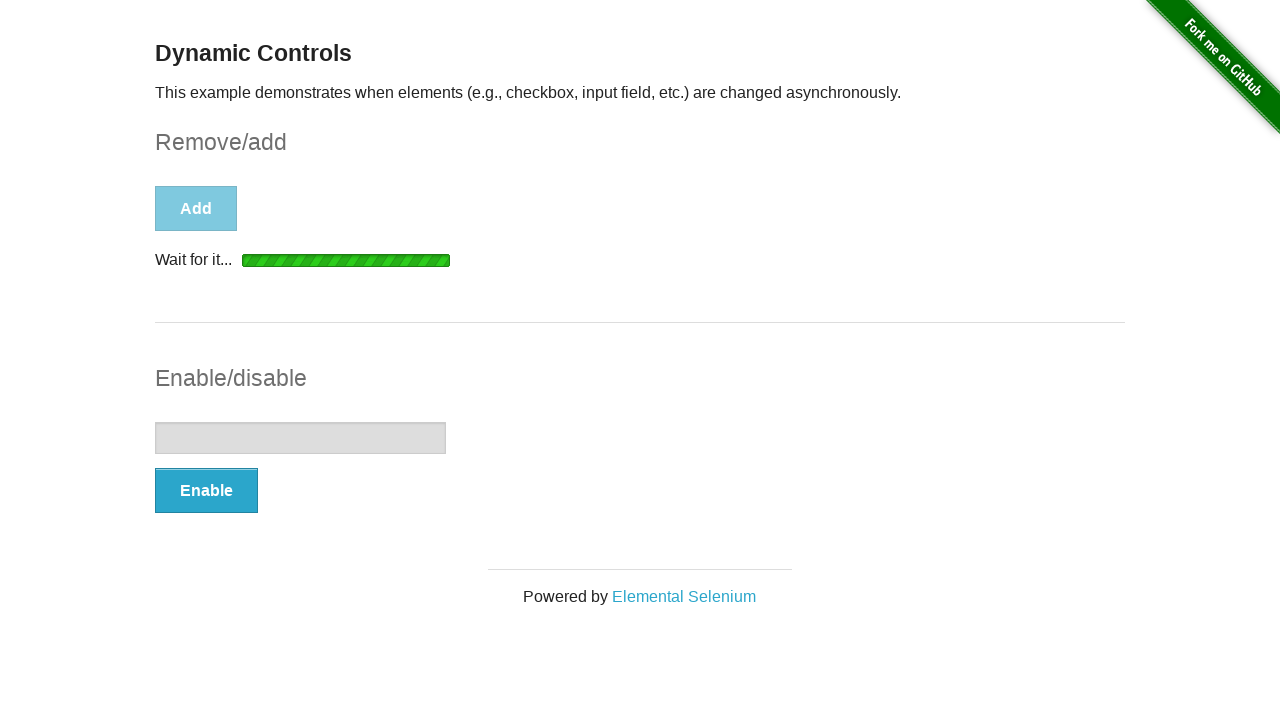

Waited for message element after adding control back
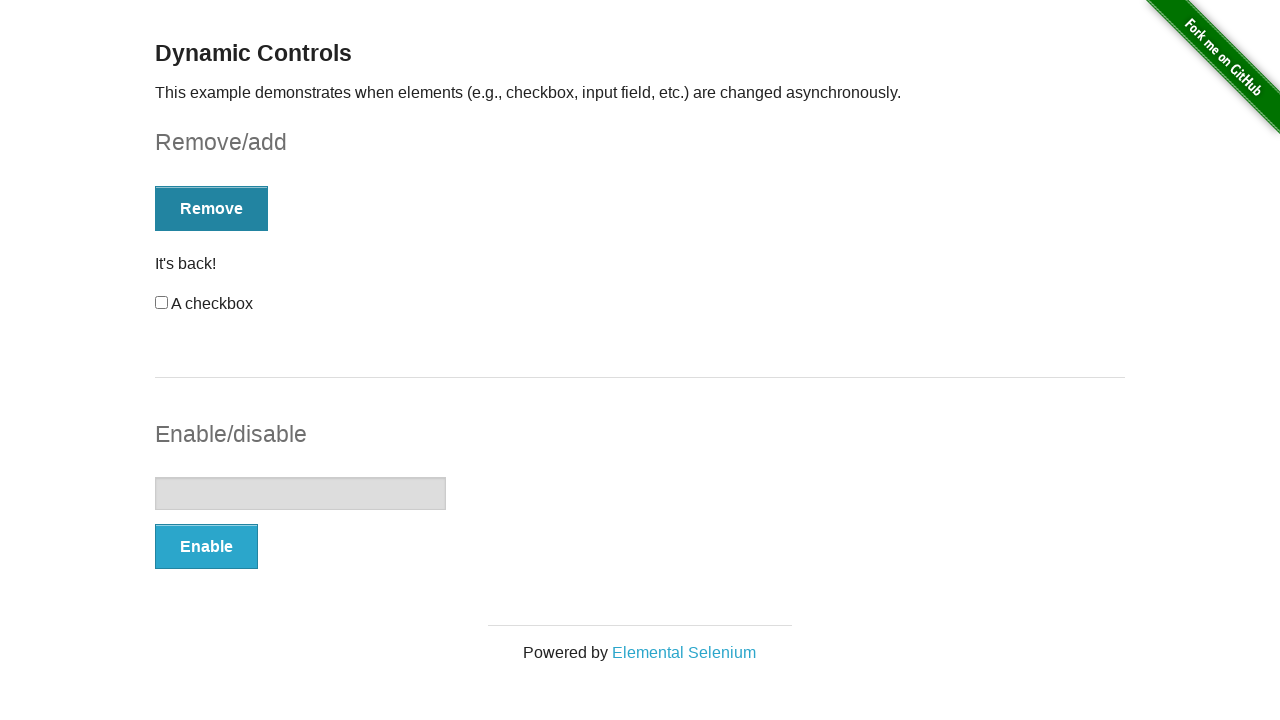

Verified 'It's back!' message appears after restoring control
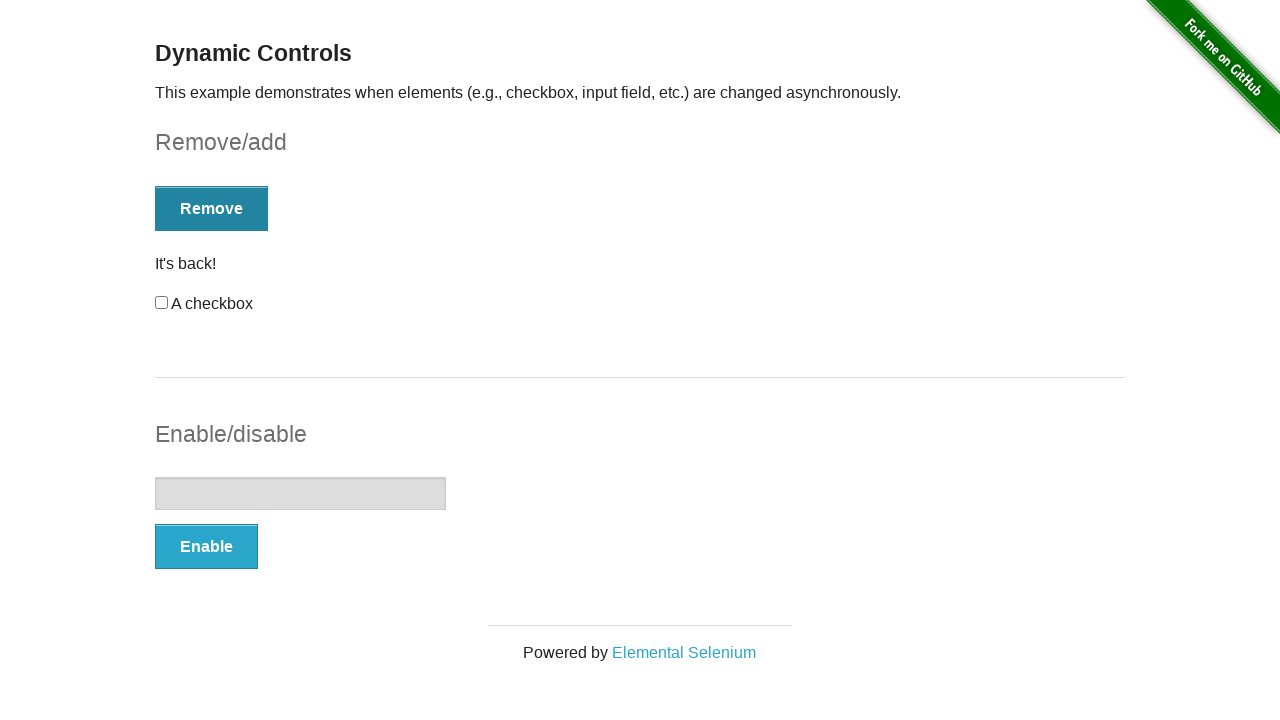

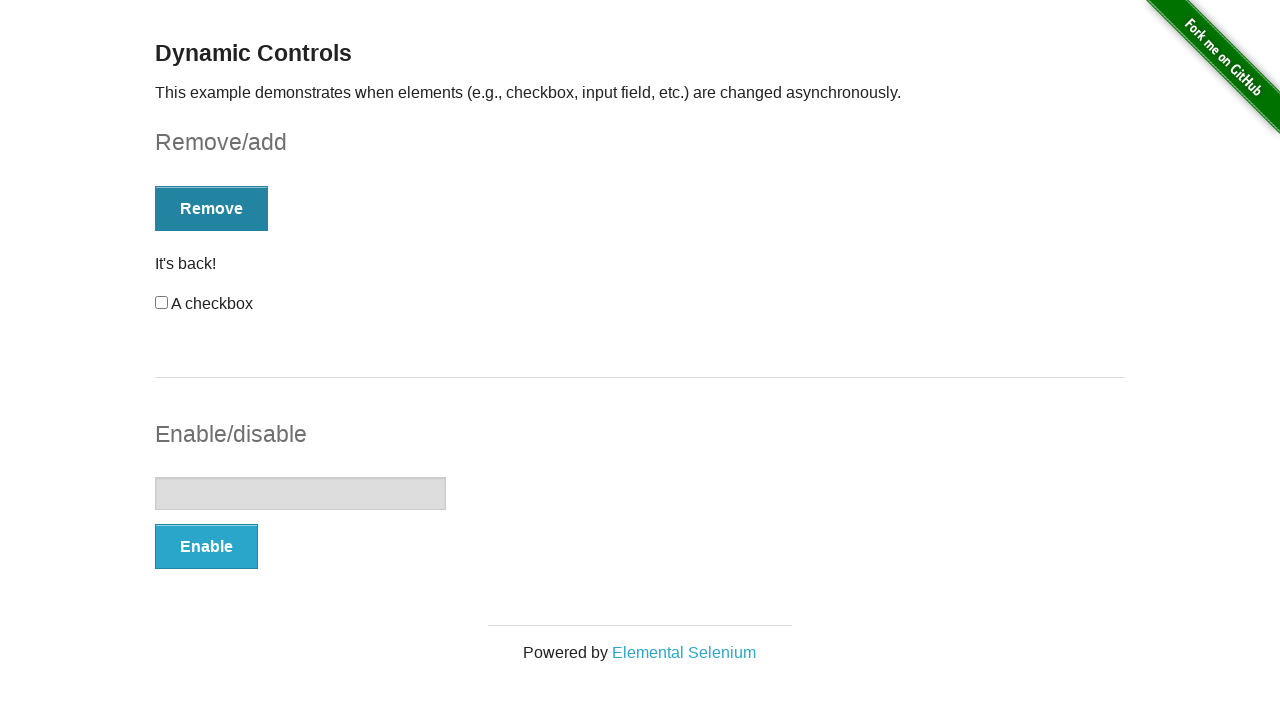